Tests dropdown selection functionality by selecting options using different methods: by index, visible text, and value, then iterates through all options to select a specific one

Starting URL: http://syntaxprojects.com/basic-select-dropdown-demo.php

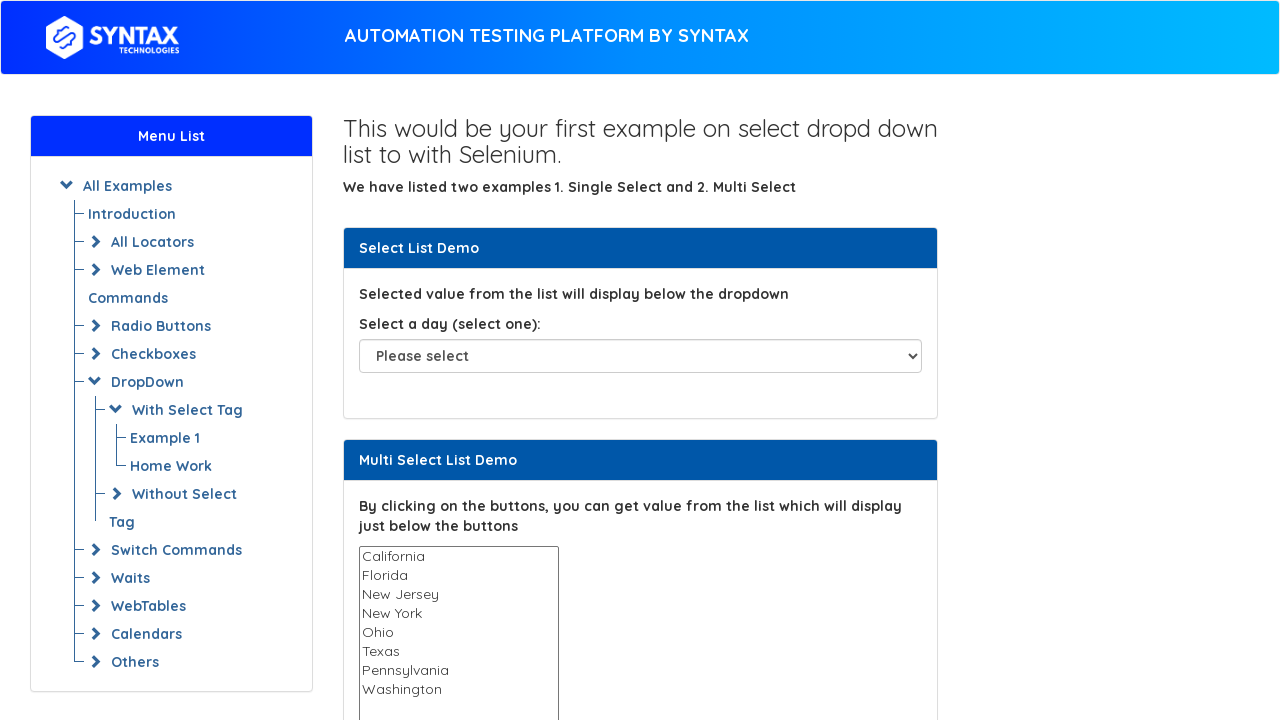

Selected 6th option (index 5) from dropdown on select#select-demo
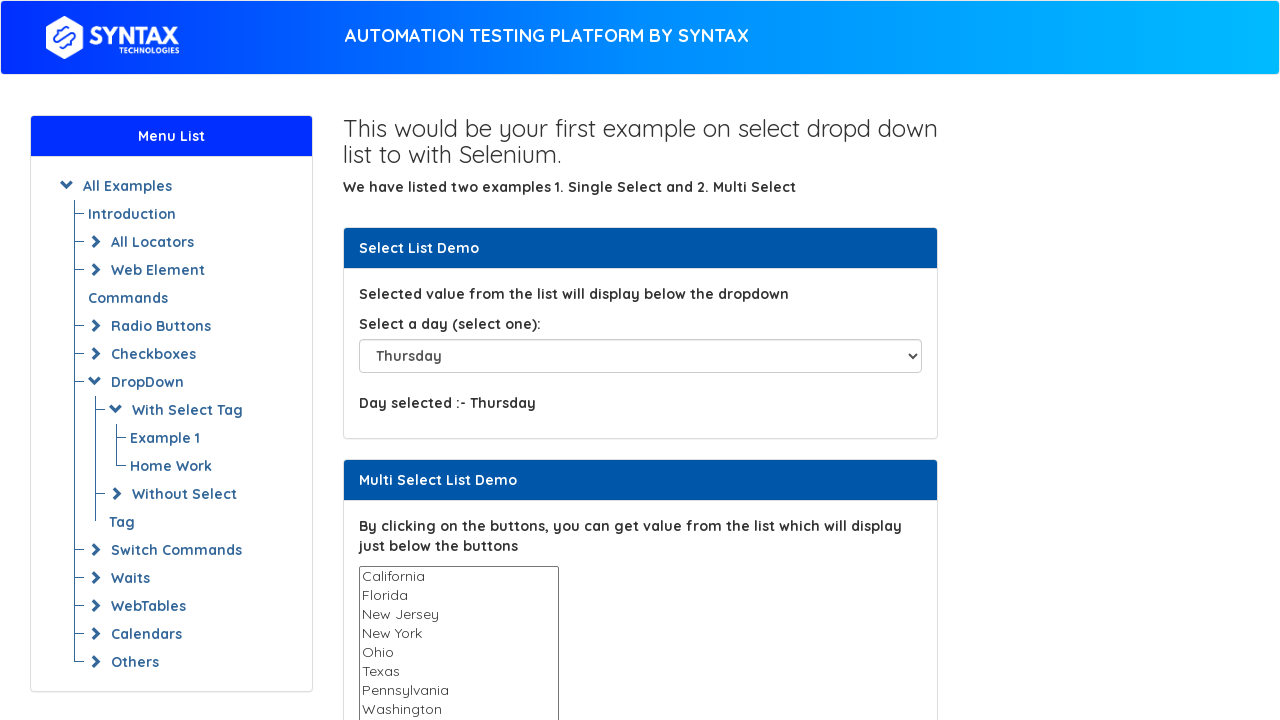

Selected 'Saturday' option by visible text on select#select-demo
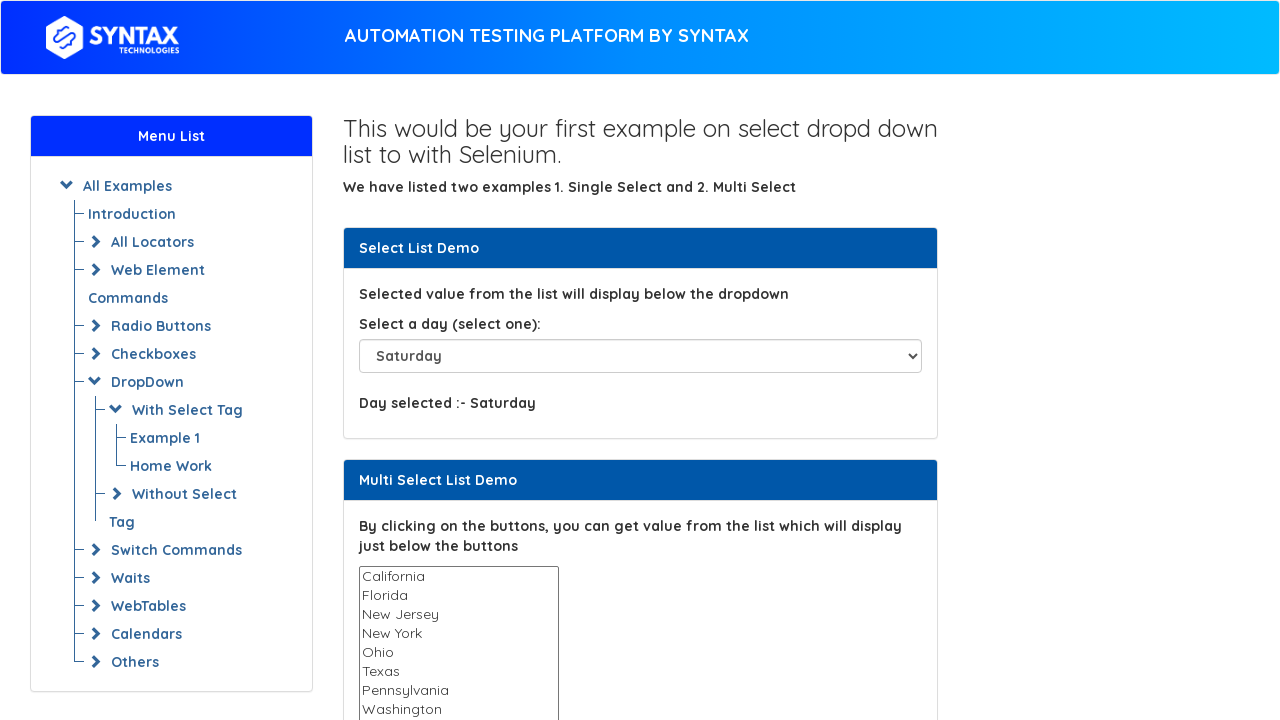

Selected 'Sunday' option by value attribute on select#select-demo
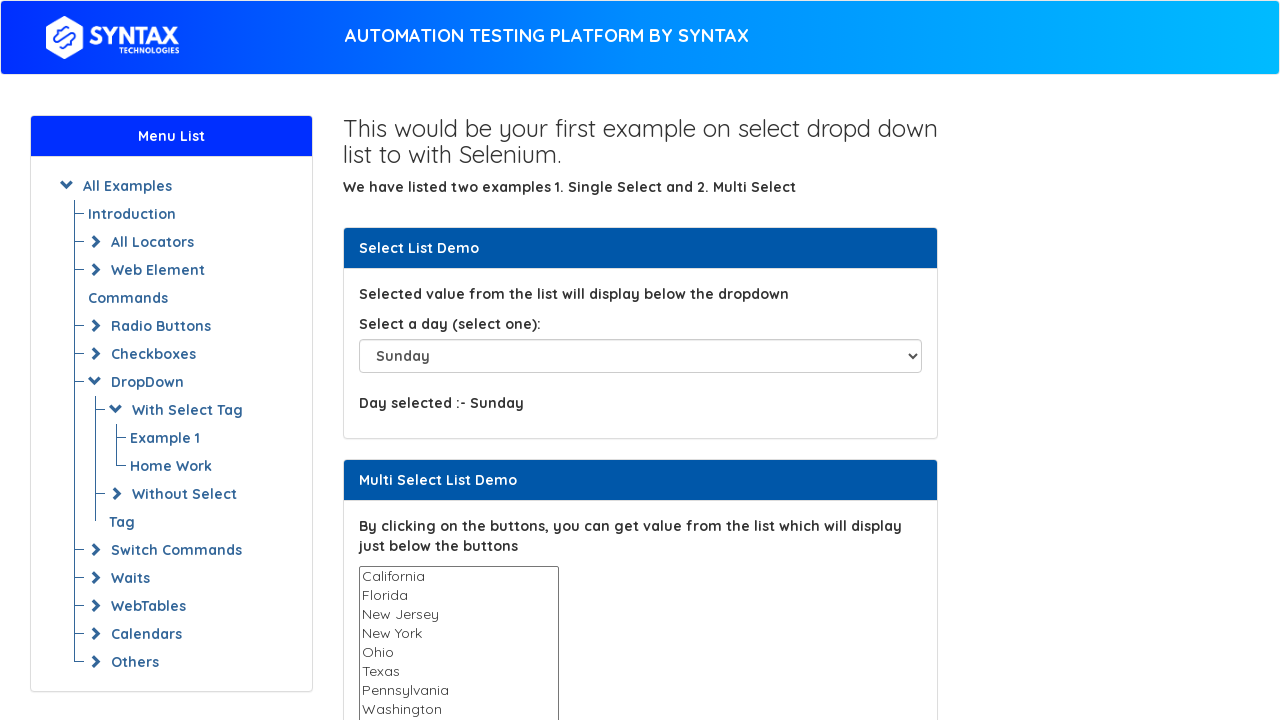

Selected 'Friday' option by iterating through all dropdown options on select#select-demo
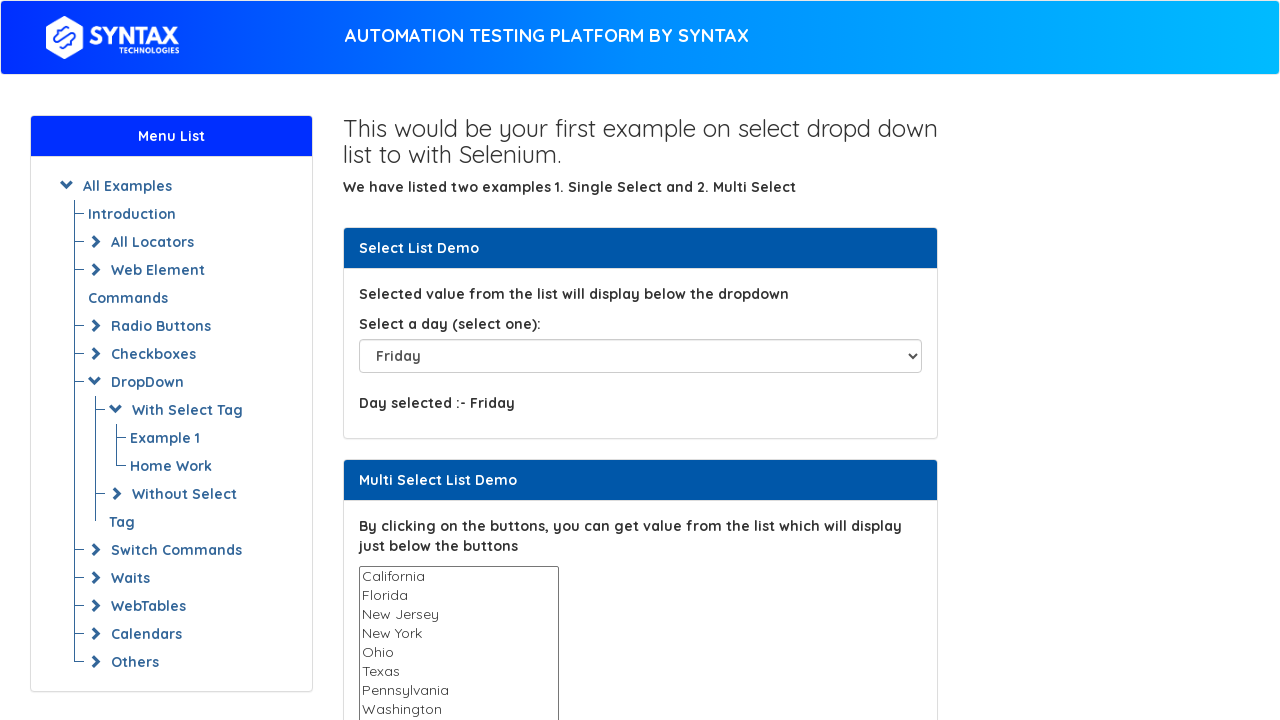

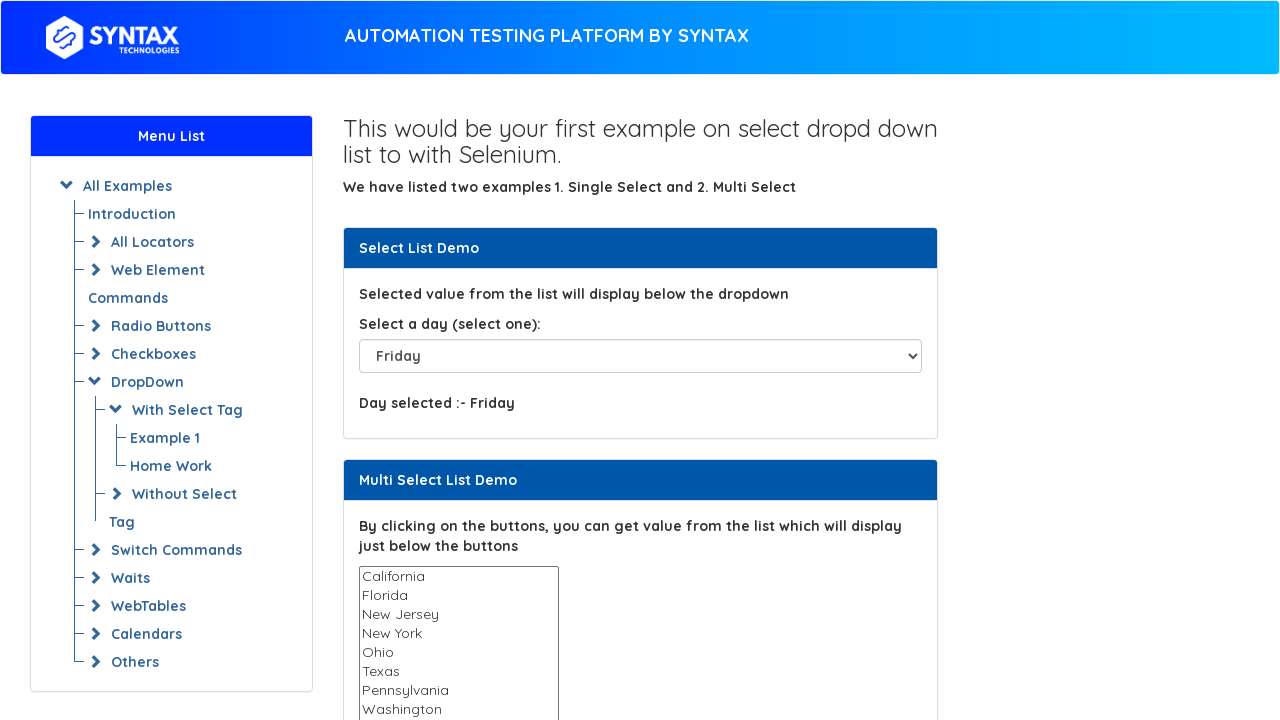